Tests filtering to display only completed todo items

Starting URL: https://demo.playwright.dev/todomvc

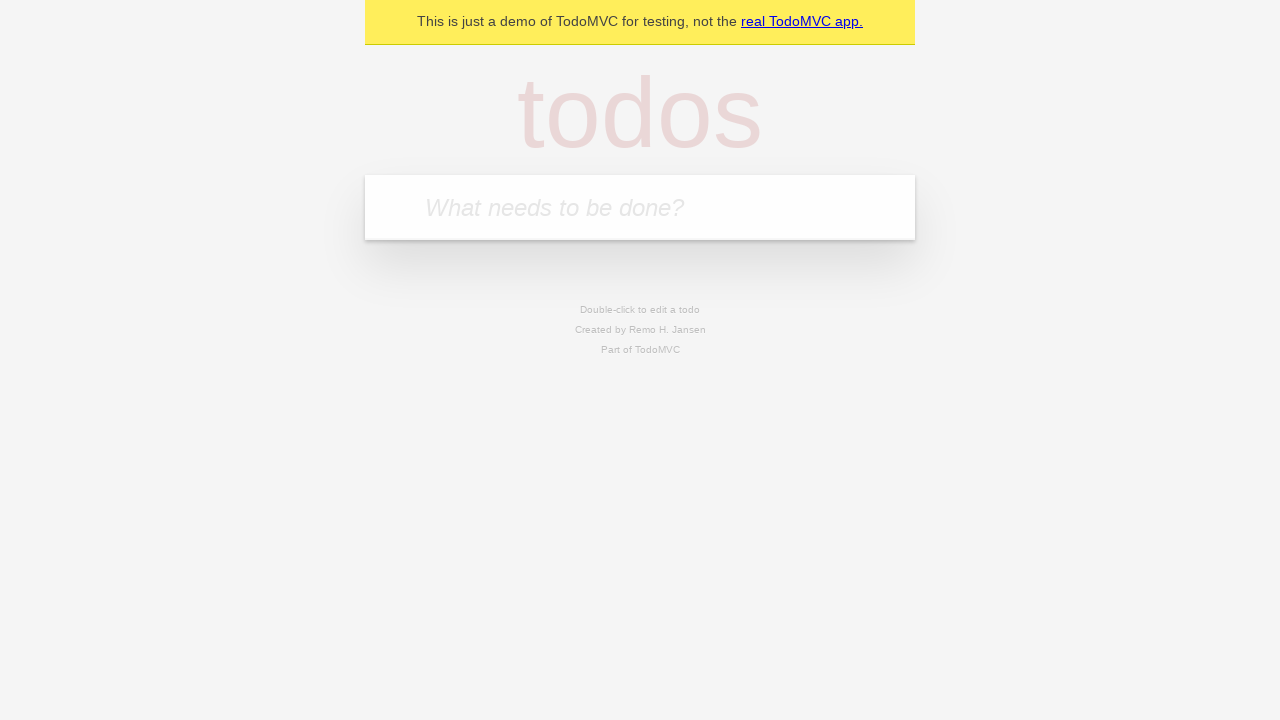

Filled todo input with 'buy some cheese' on internal:attr=[placeholder="What needs to be done?"i]
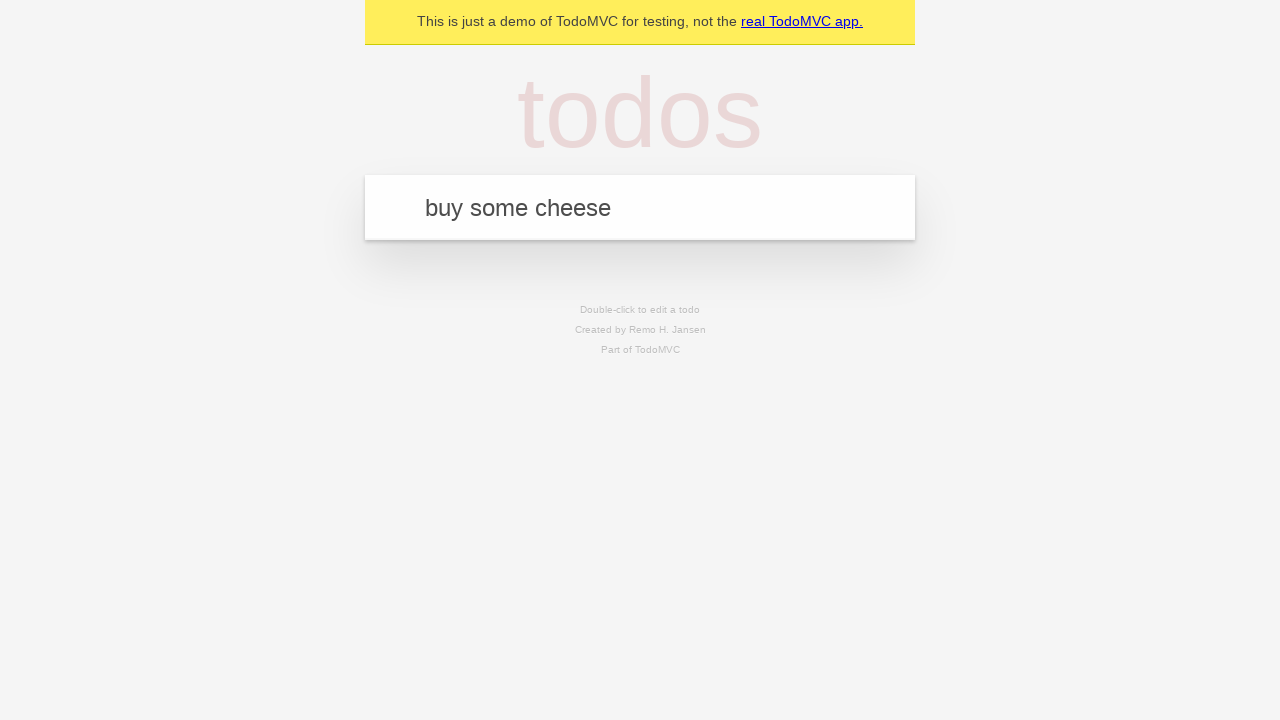

Pressed Enter to add first todo item on internal:attr=[placeholder="What needs to be done?"i]
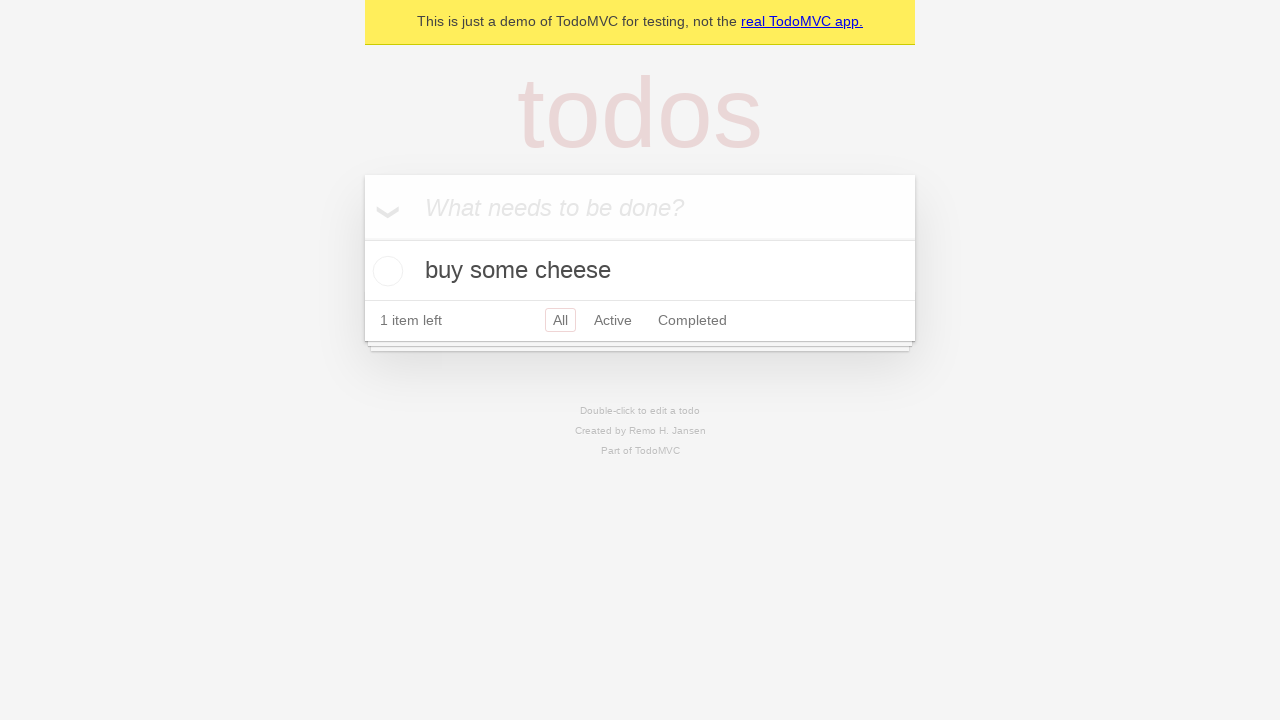

Filled todo input with 'feed the cat' on internal:attr=[placeholder="What needs to be done?"i]
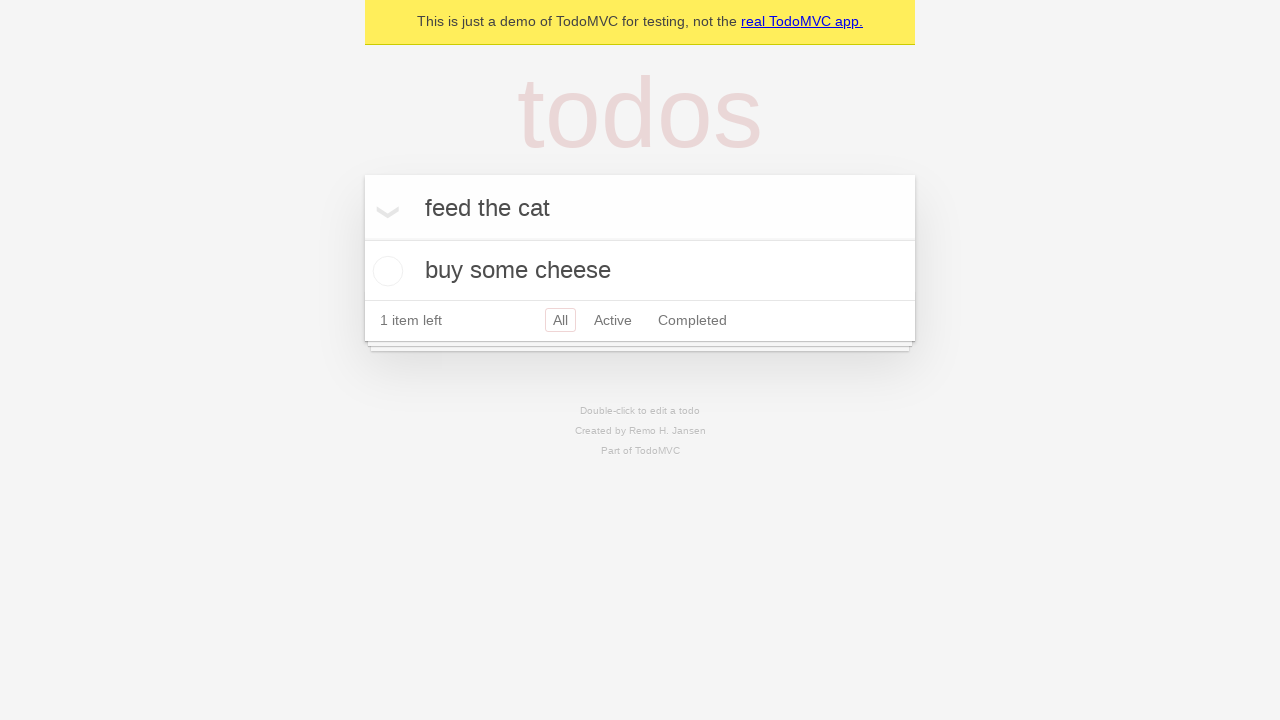

Pressed Enter to add second todo item on internal:attr=[placeholder="What needs to be done?"i]
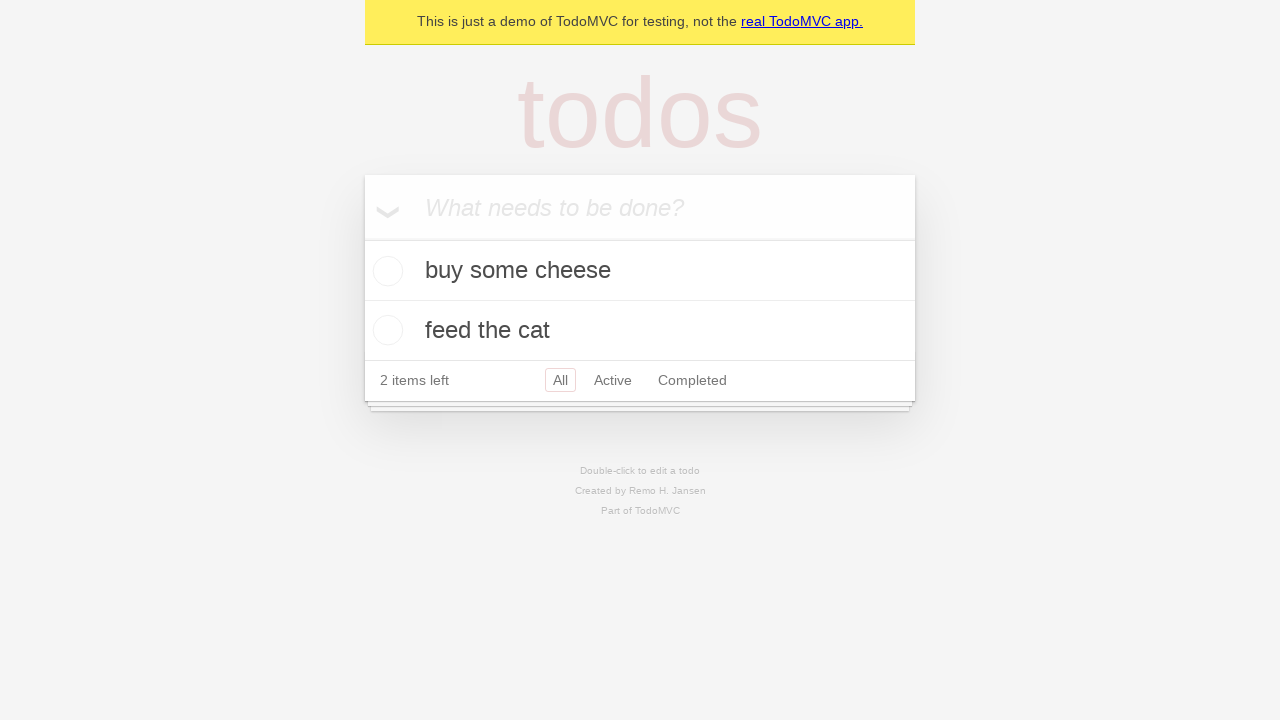

Filled todo input with 'book a doctors appointment' on internal:attr=[placeholder="What needs to be done?"i]
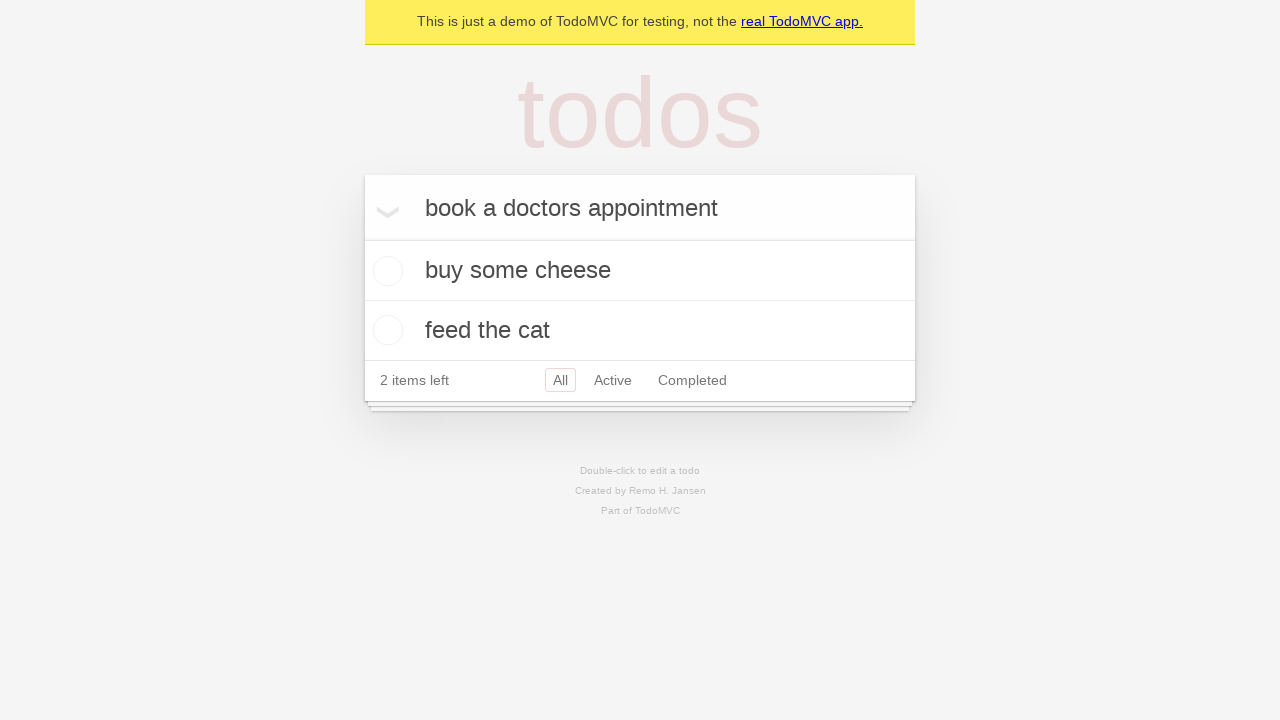

Pressed Enter to add third todo item on internal:attr=[placeholder="What needs to be done?"i]
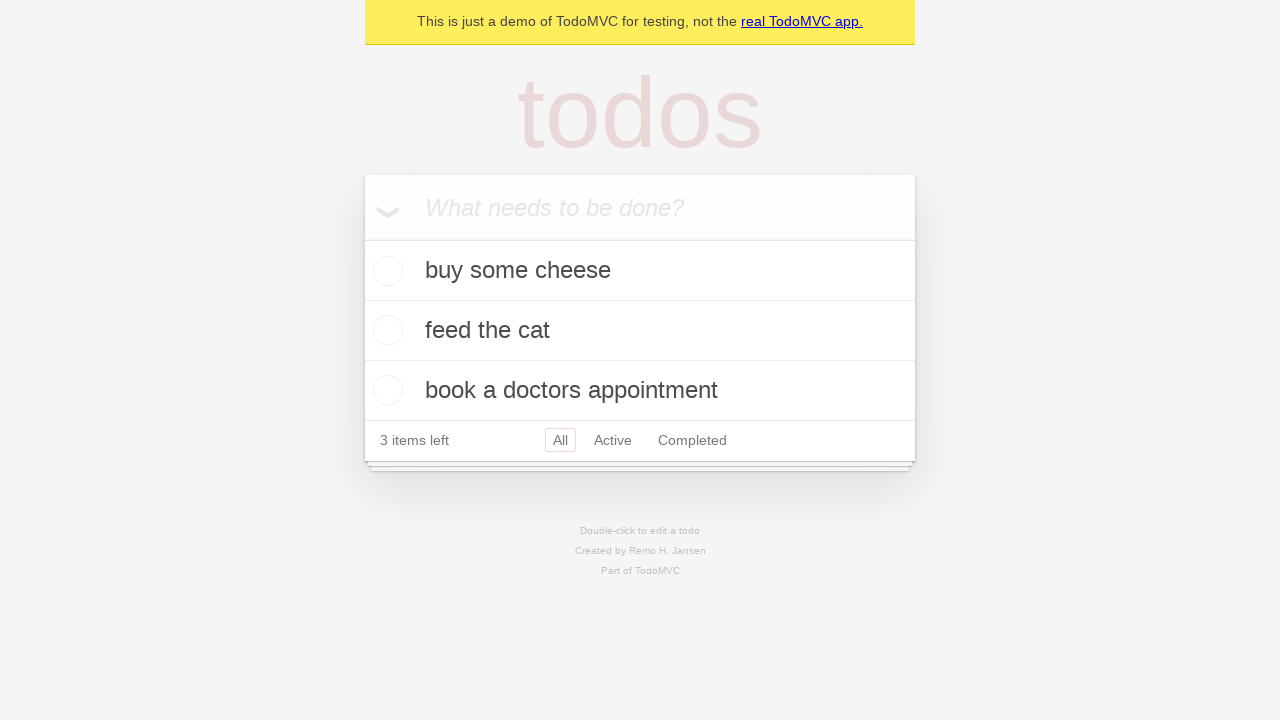

Checked the second todo item ('feed the cat') to mark it as completed at (385, 330) on internal:testid=[data-testid="todo-item"s] >> nth=1 >> internal:role=checkbox
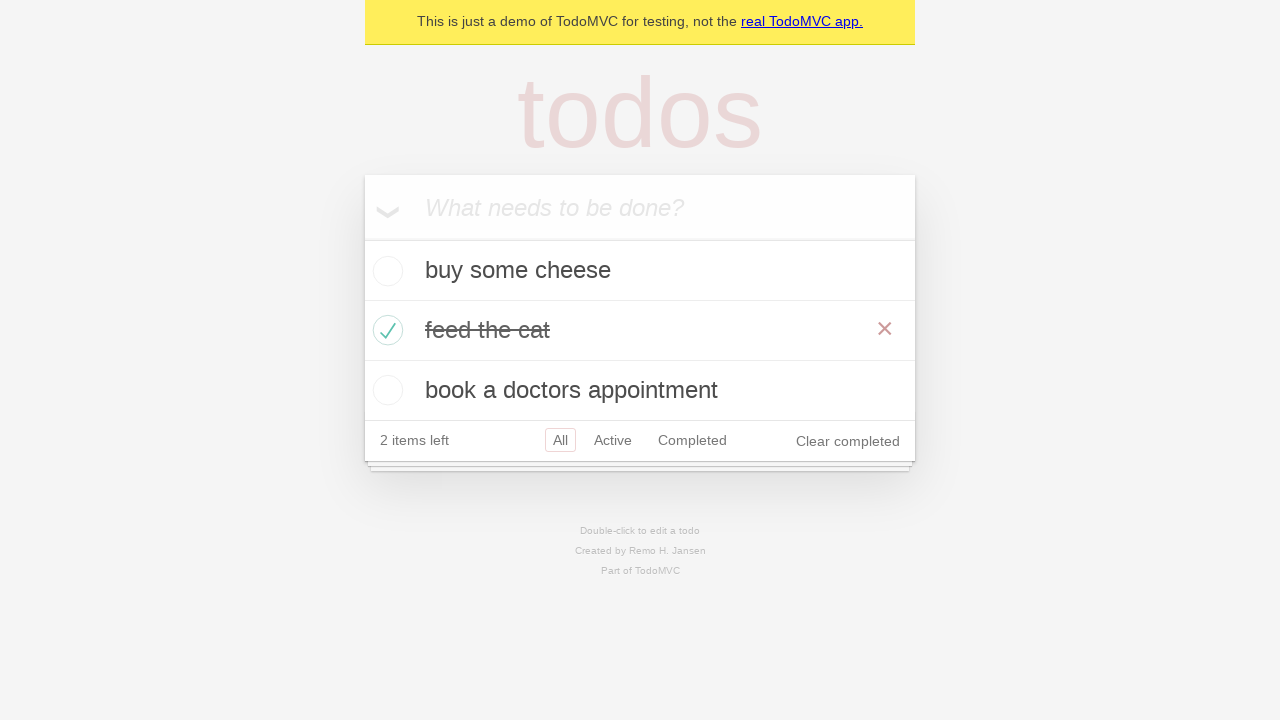

Clicked 'Completed' filter link to display only completed items at (692, 440) on internal:role=link[name="Completed"i]
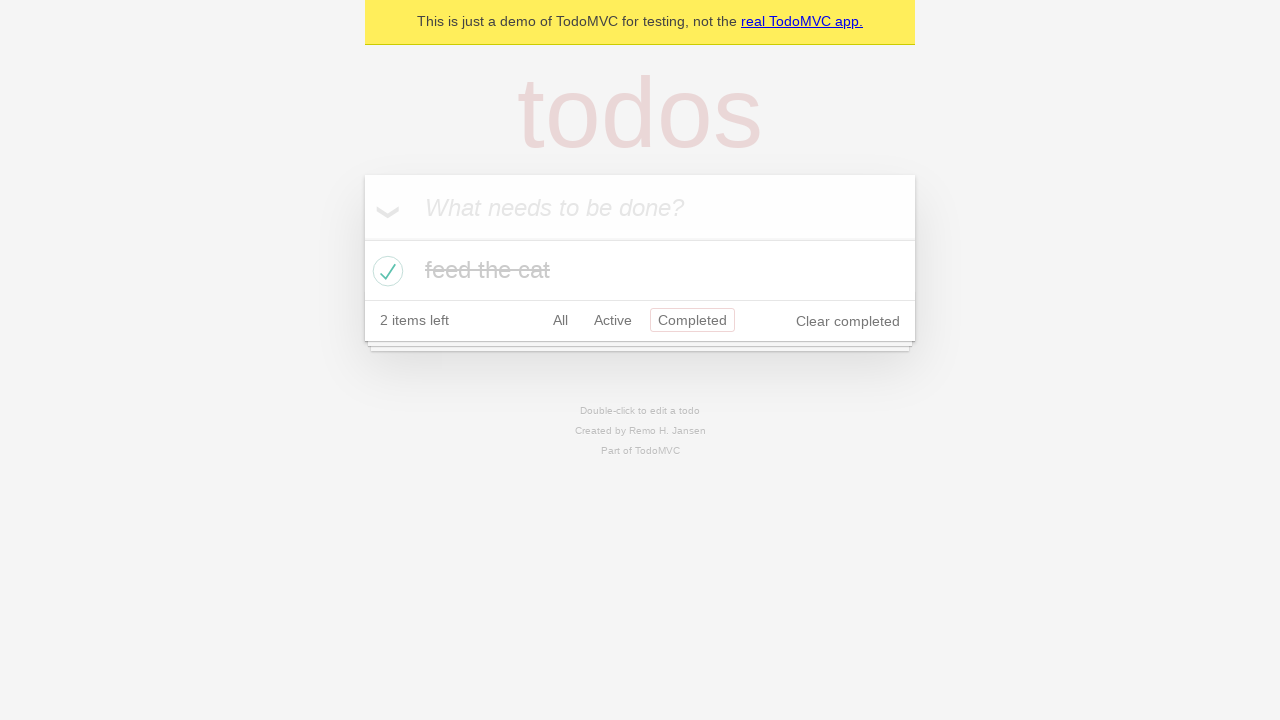

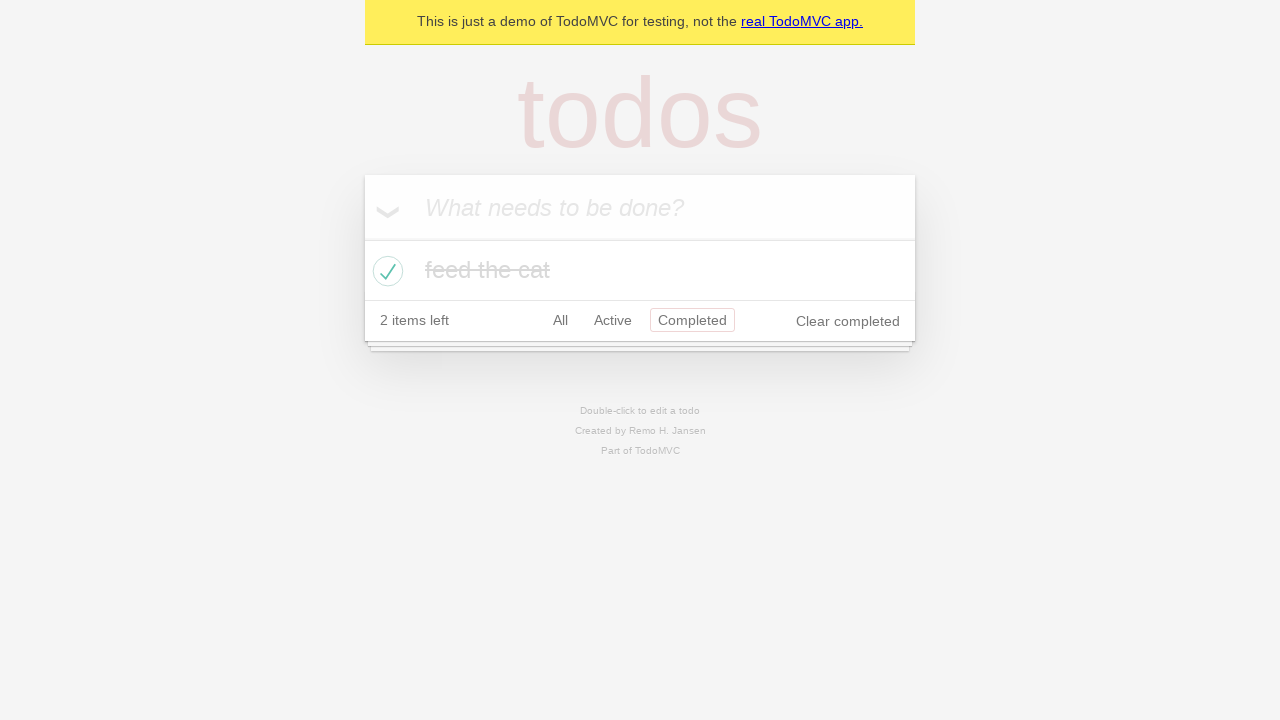